Tests JavaScript alert popup handling by clicking a button to trigger an alert, waiting for it to appear, retrieving its text, and then dismissing the alert.

Starting URL: https://demo.automationtesting.in/Alerts.html

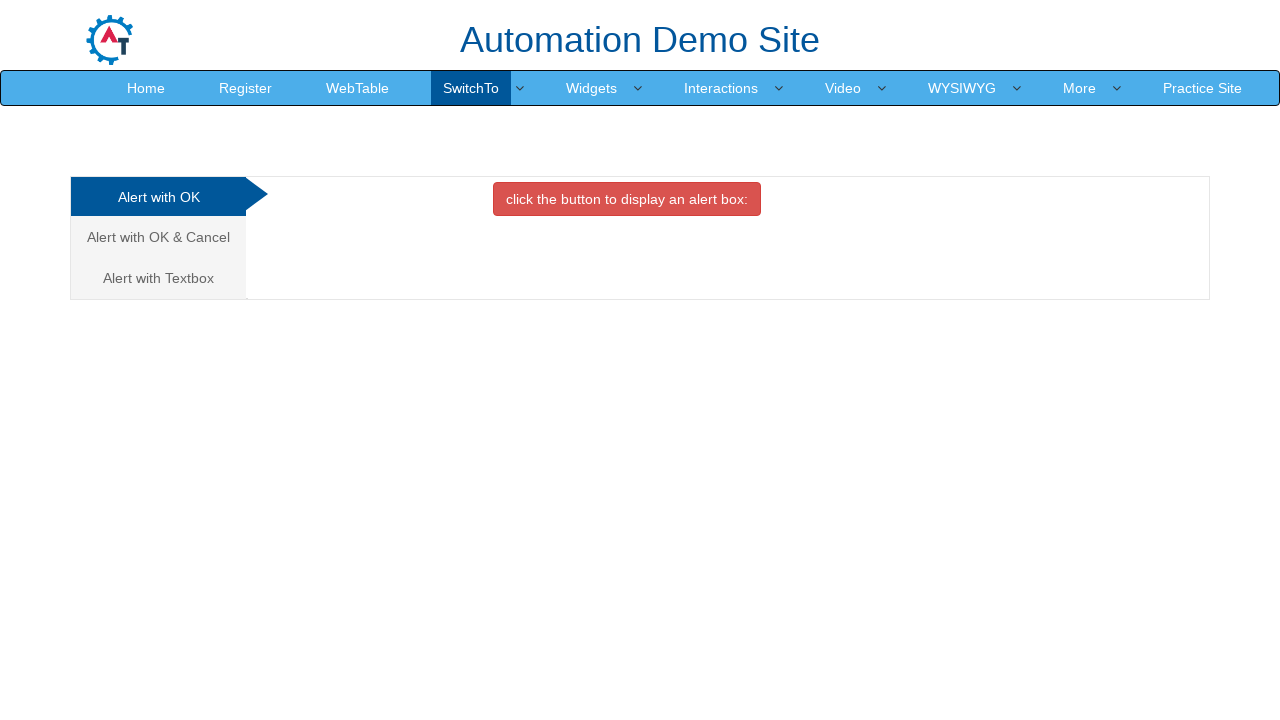

Clicked the danger button to trigger the alert popup at (627, 199) on button.btn.btn-danger
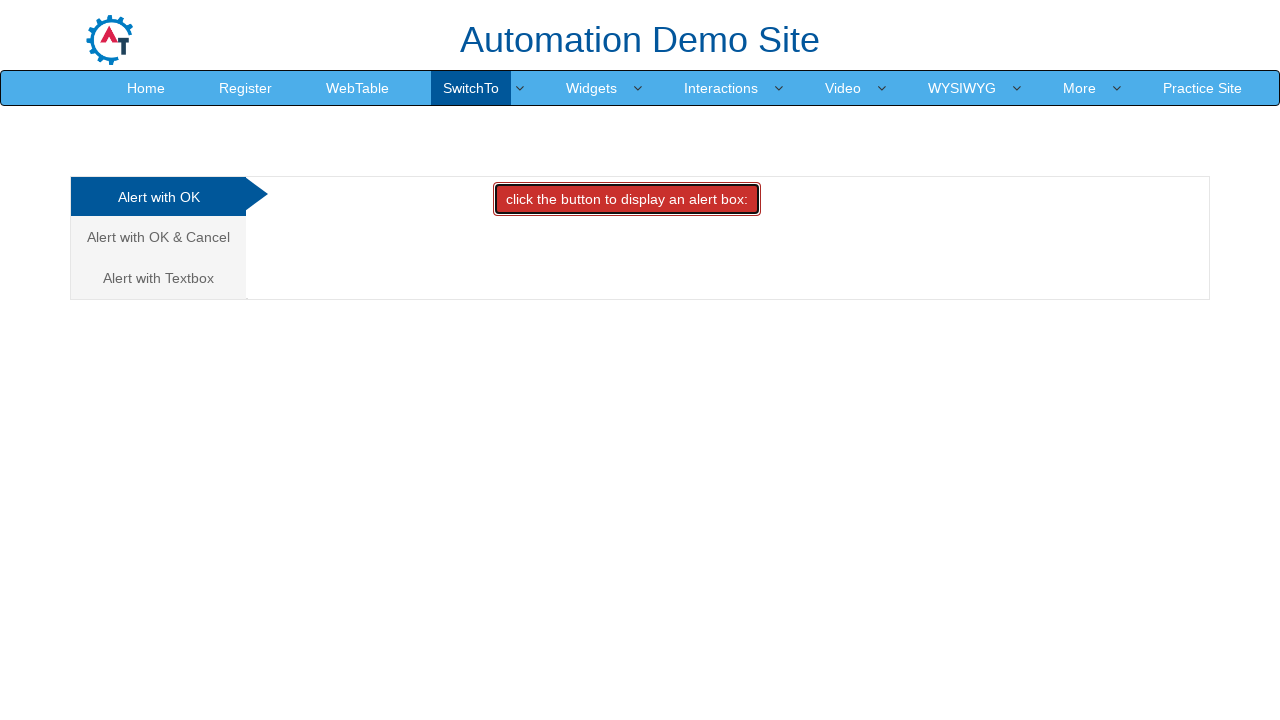

Set up dialog handler to dismiss alerts
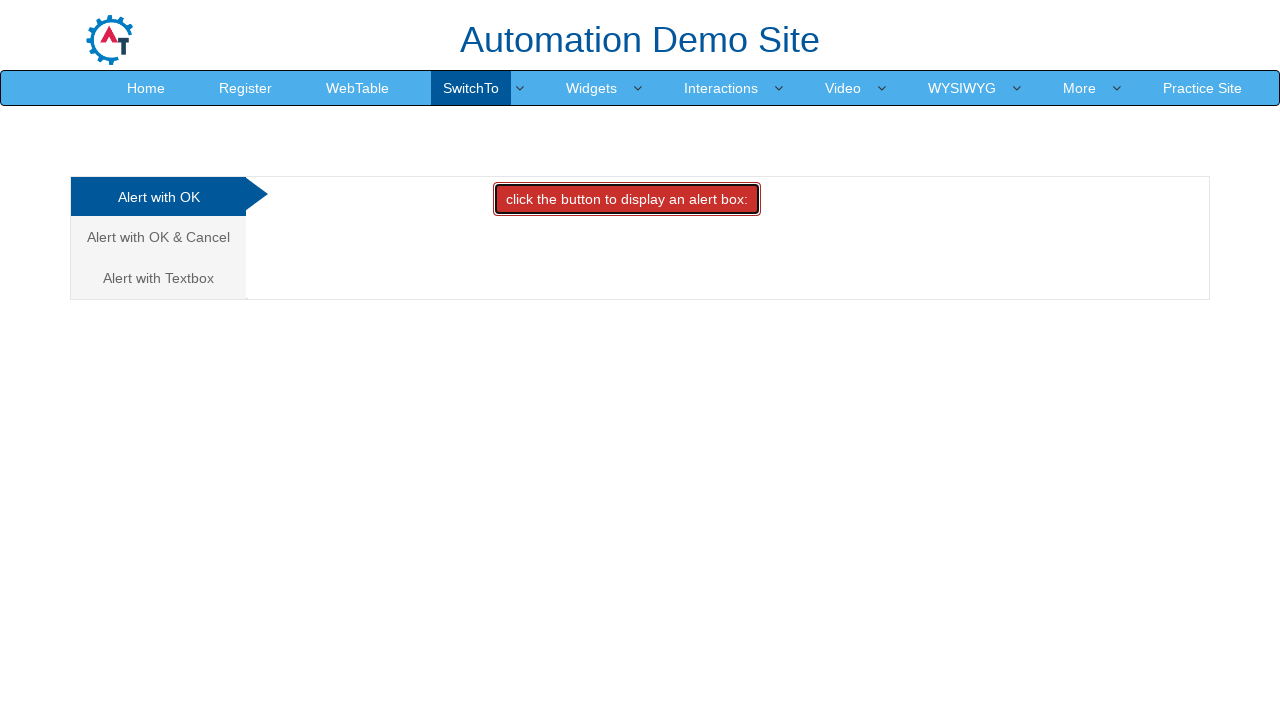

Configured explicit dialog handler to capture alert text and dismiss
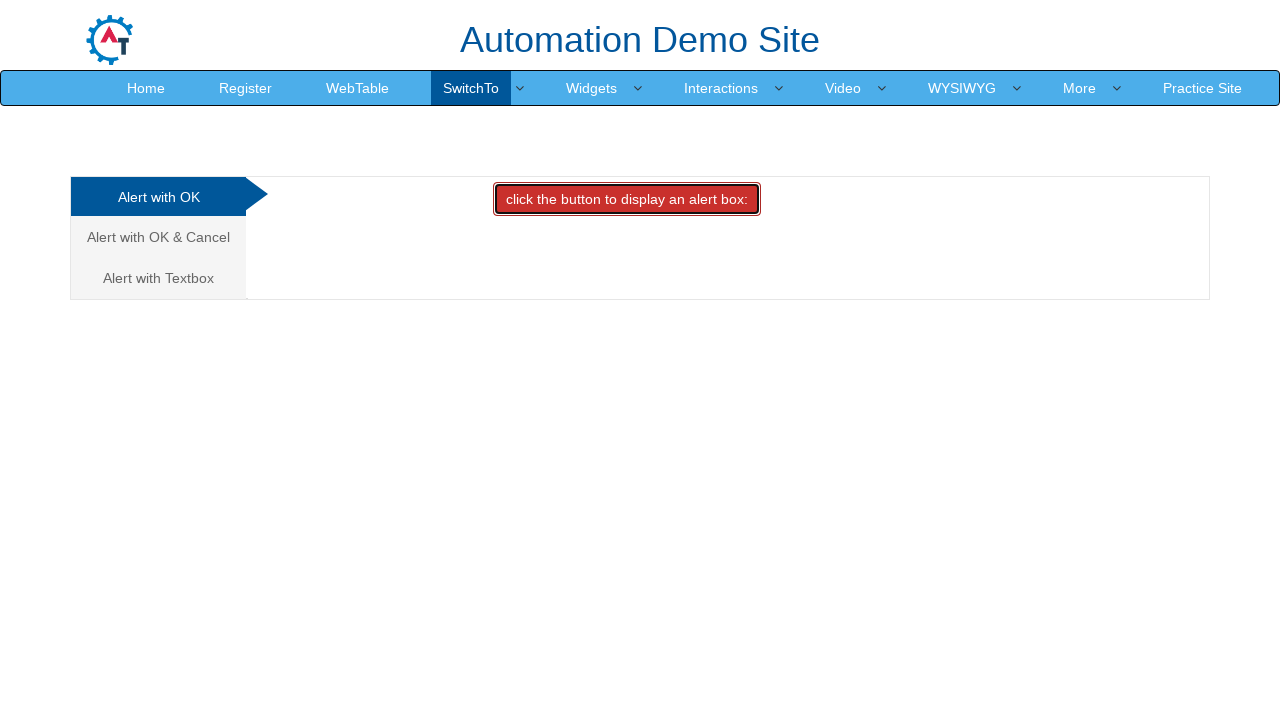

Clicked the danger button again to trigger the alert at (627, 199) on button.btn.btn-danger
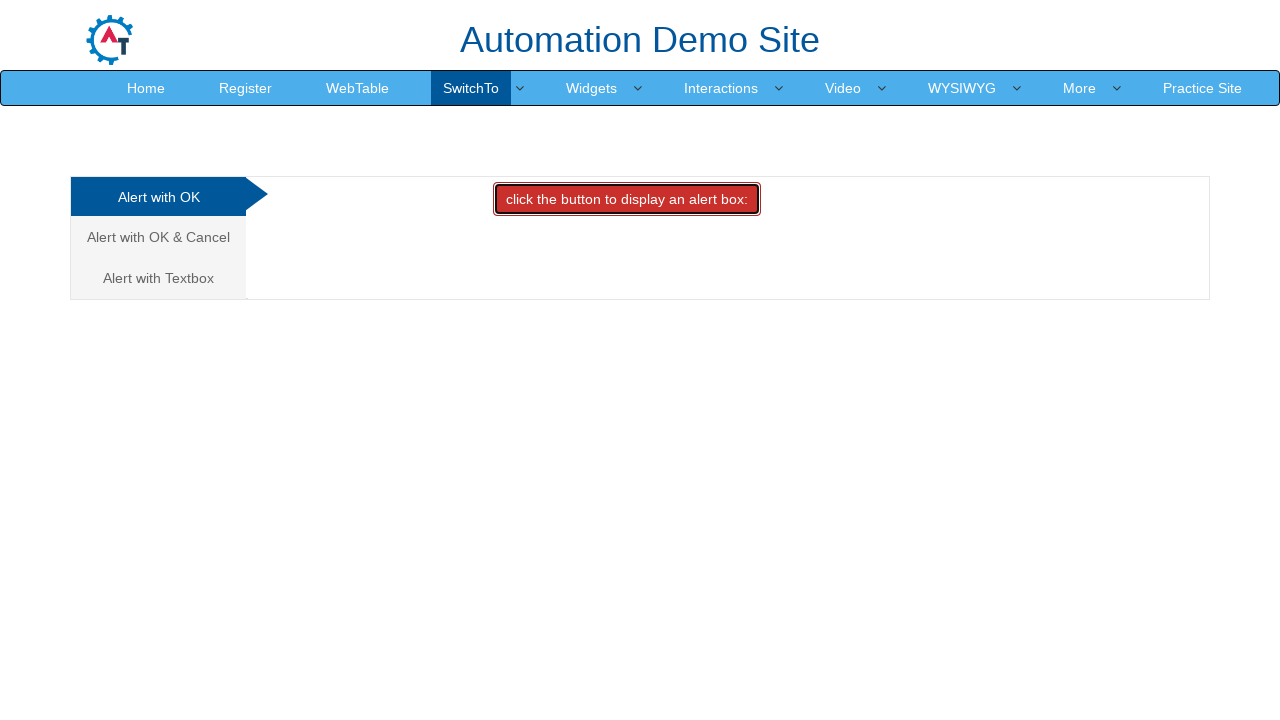

Waited for alert handling to complete
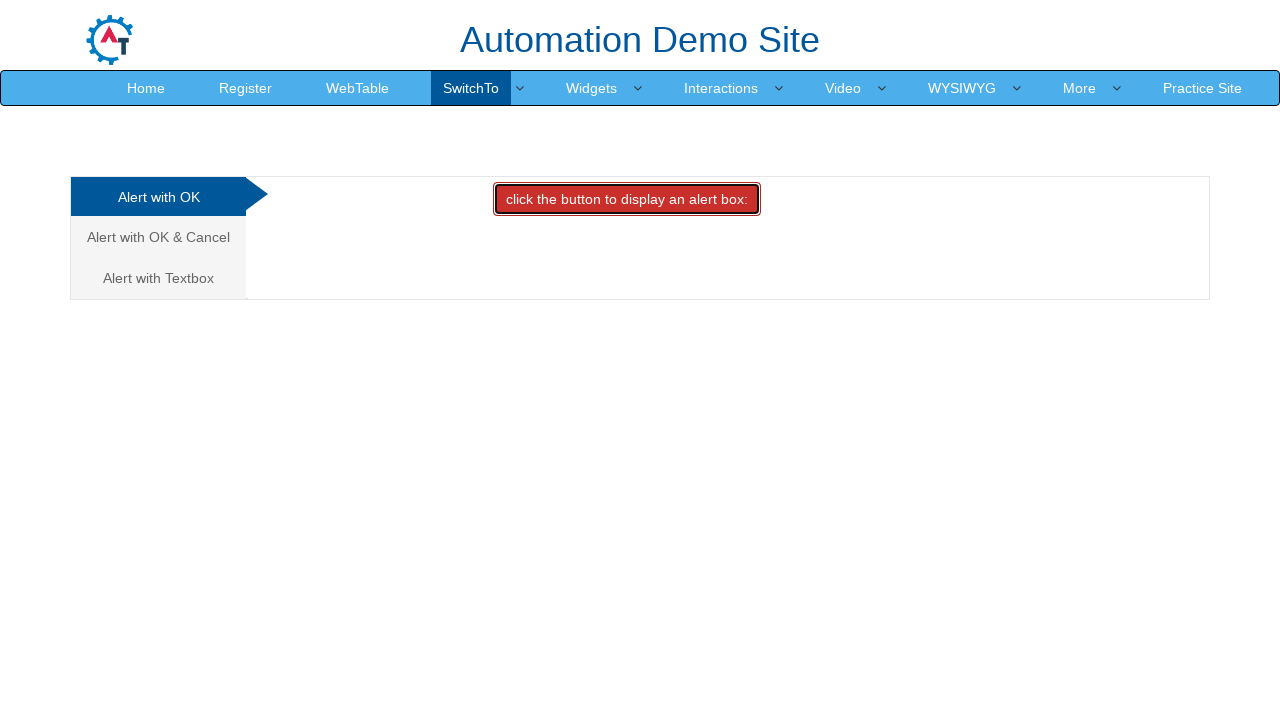

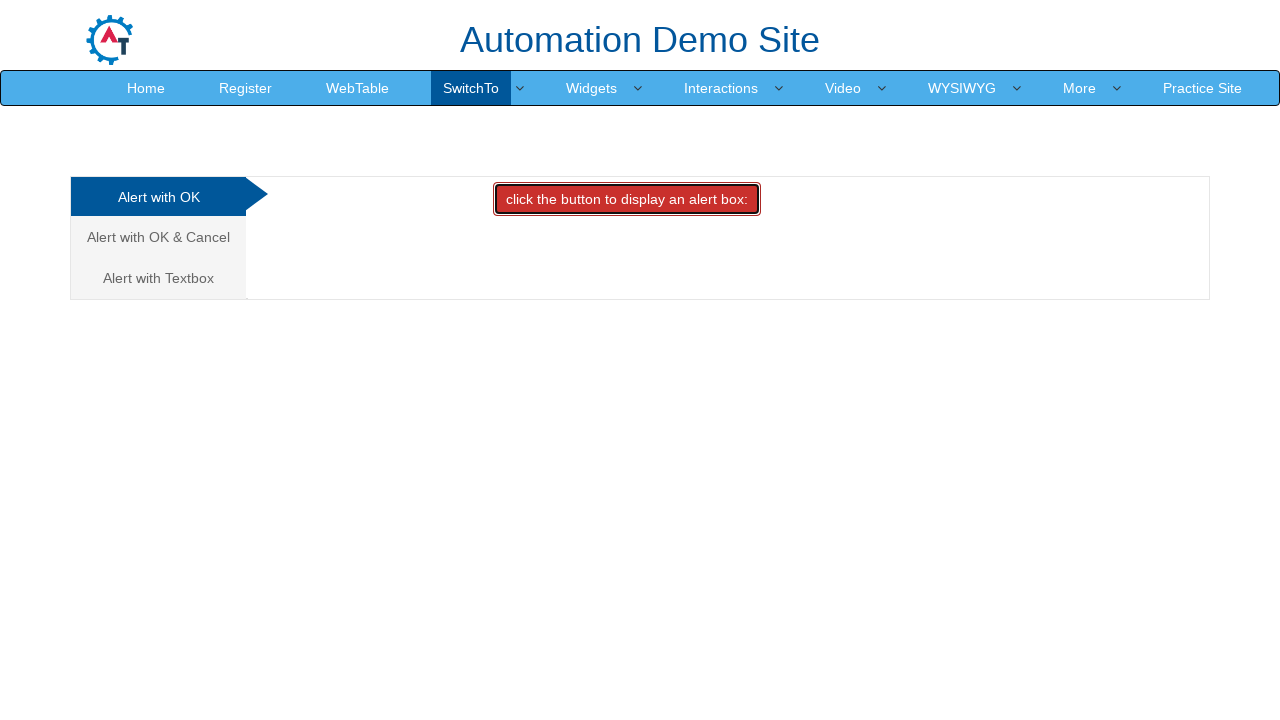